Tests that signup fails when username is less than 3 characters by filling the form with a 2-character username and submitting

Starting URL: https://selenium-blog.herokuapp.com/signup

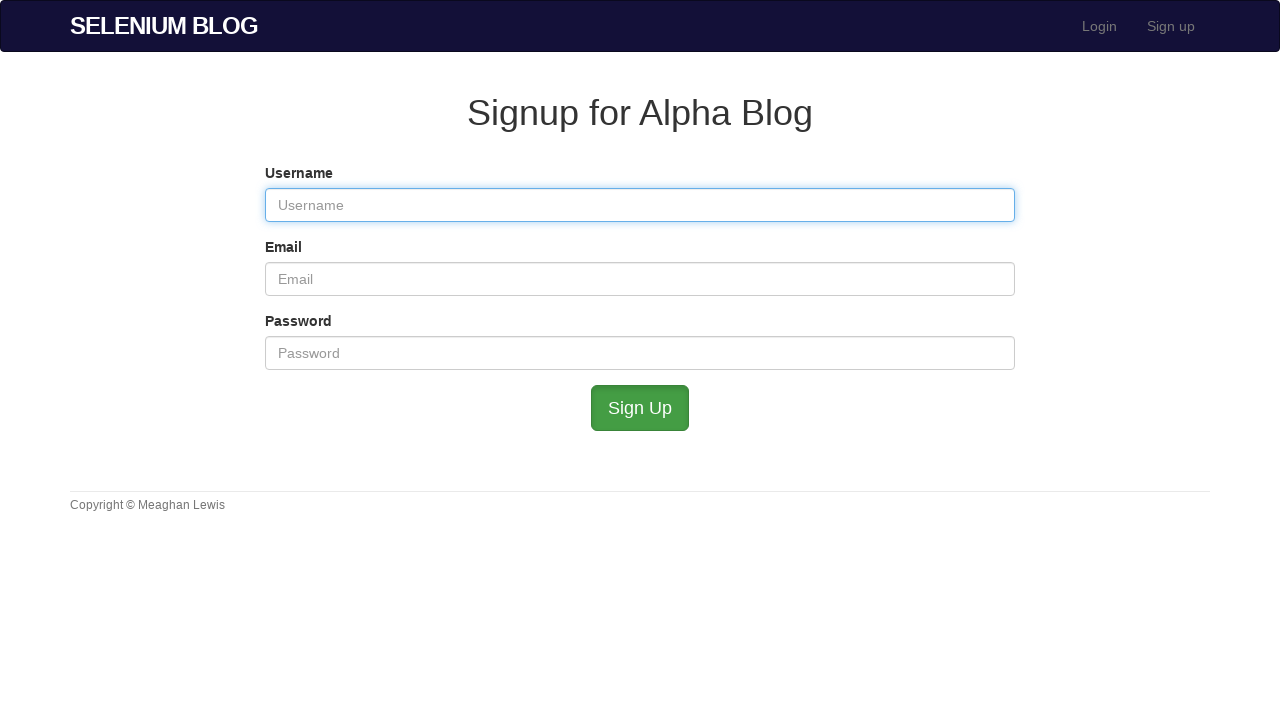

Filled username field with 2-character username 'Sh' on #user_username
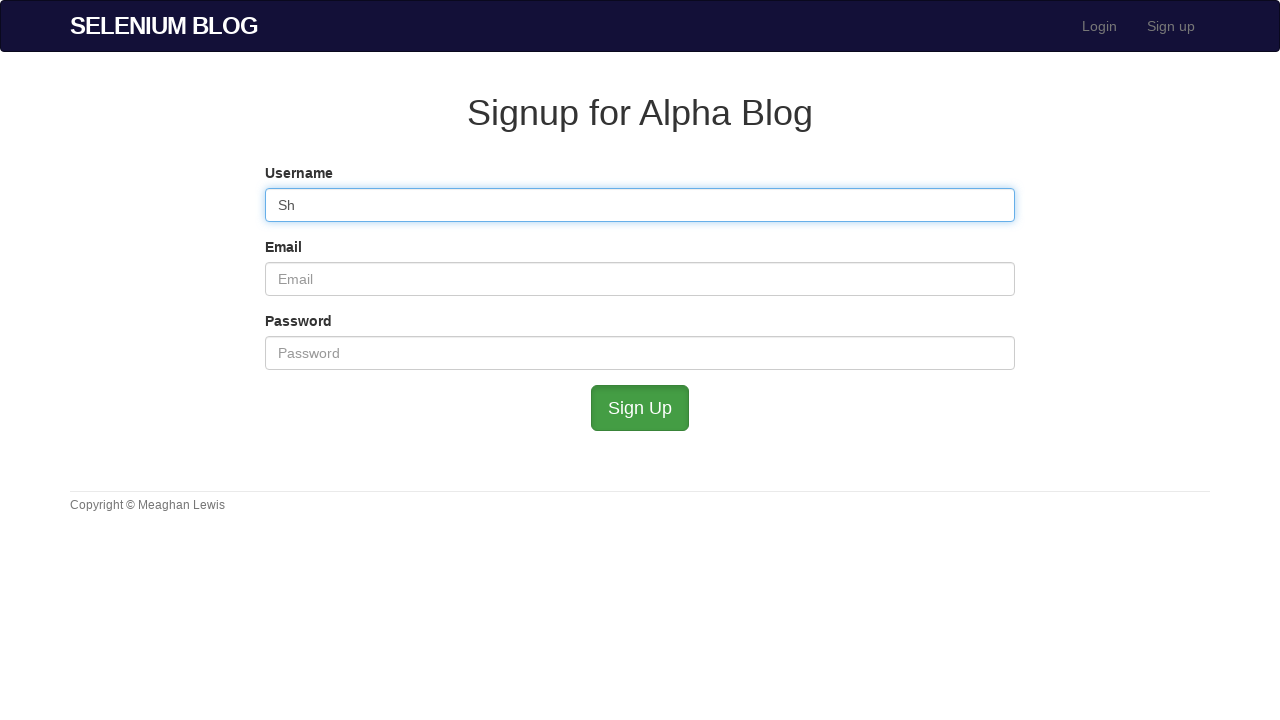

Filled email field with 'testvalidation@example.com' on #user_email
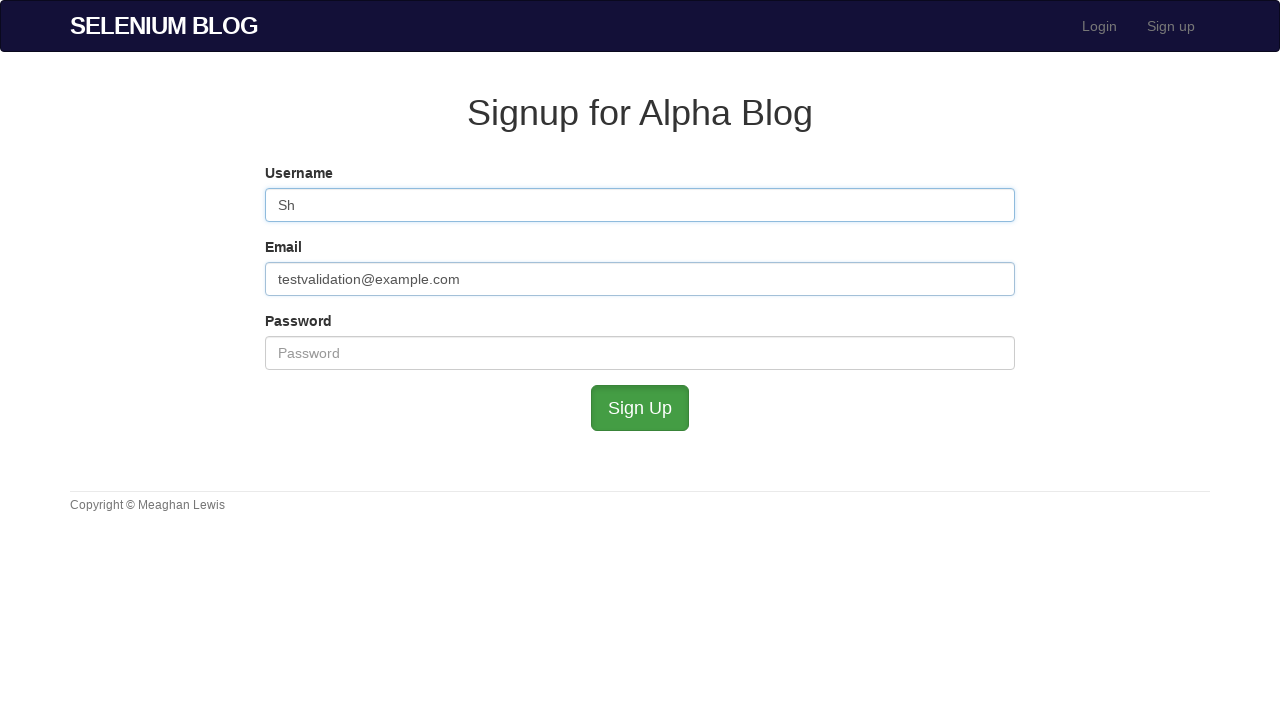

Filled password field with 'TestPassword123' on #user_password
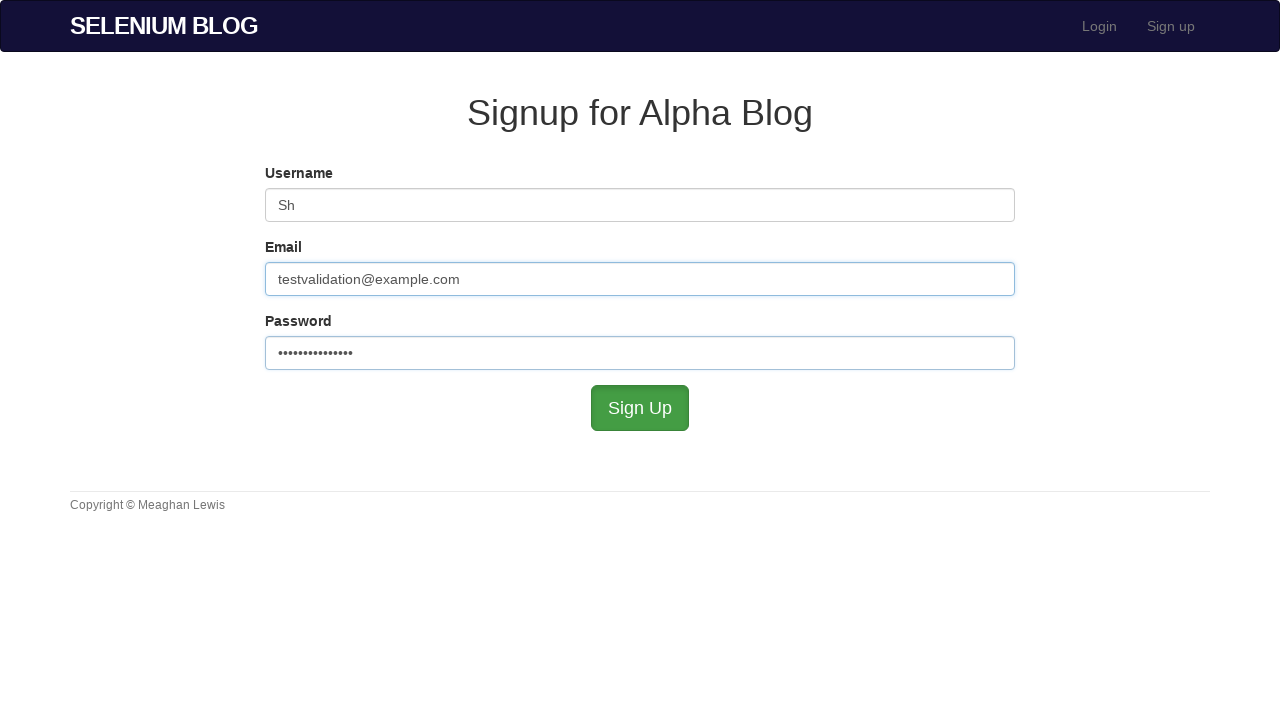

Clicked signup button to submit form at (640, 408) on #submit
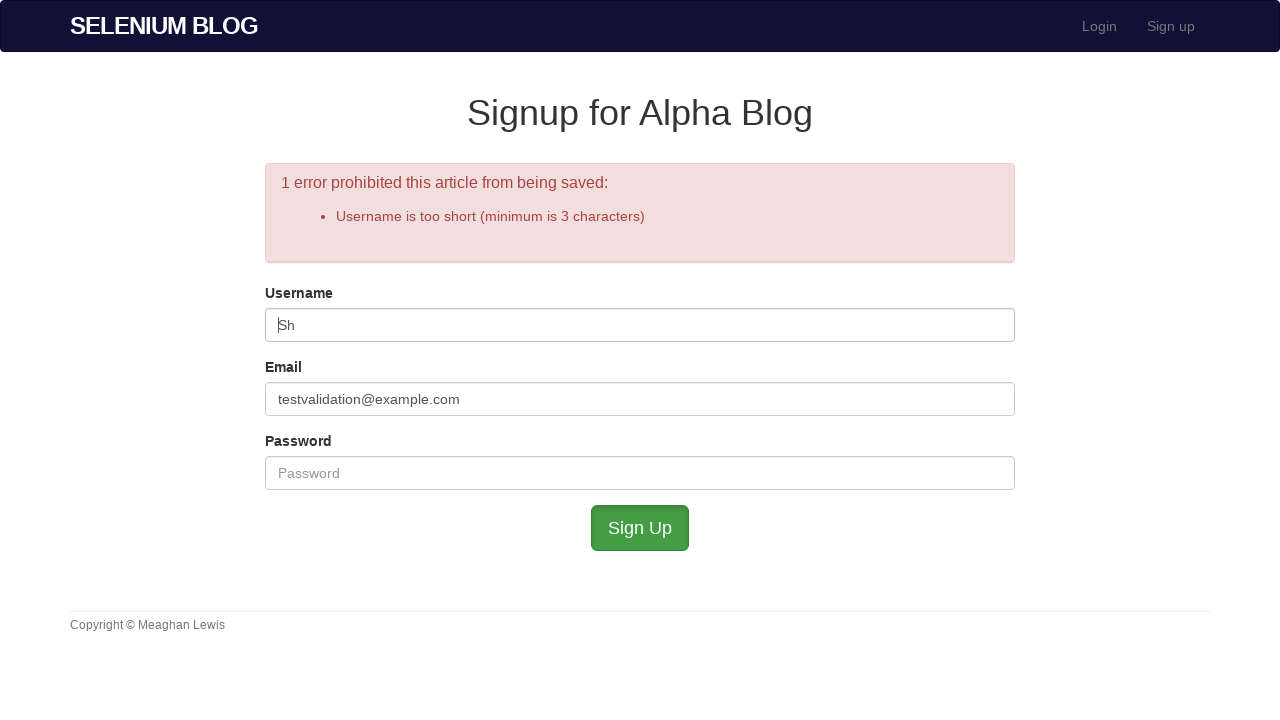

Waited for network to become idle after form submission
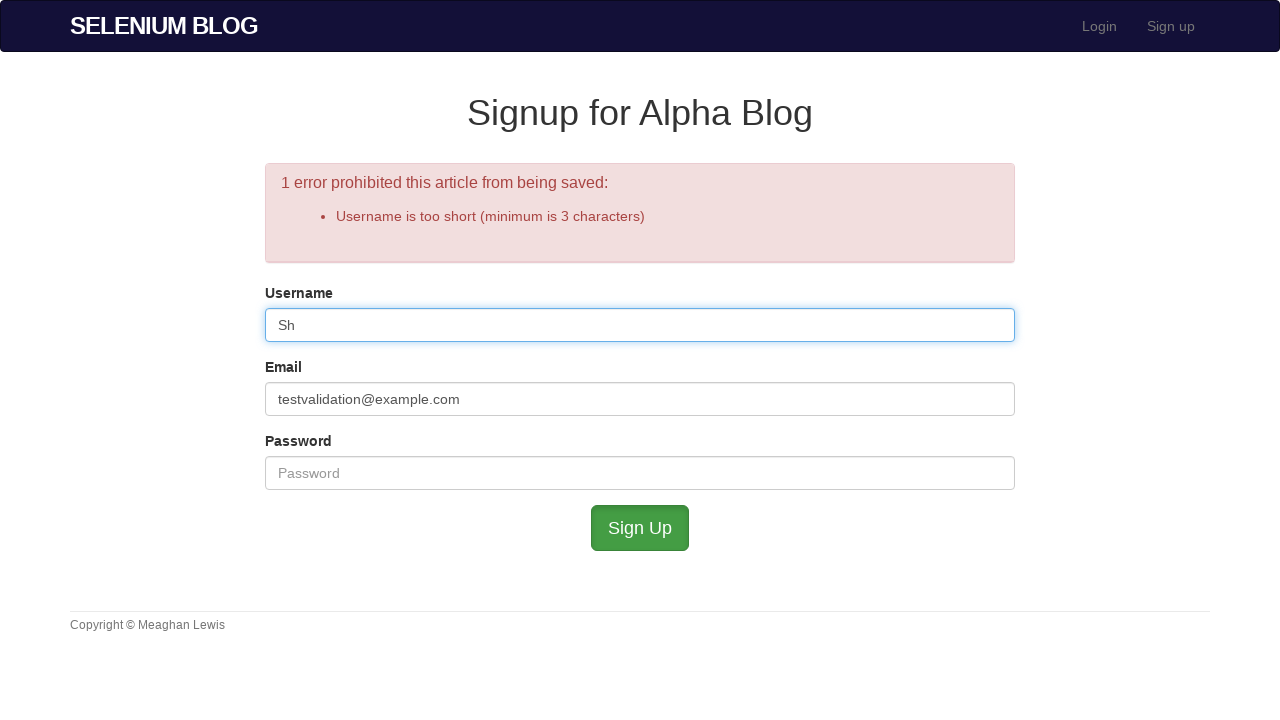

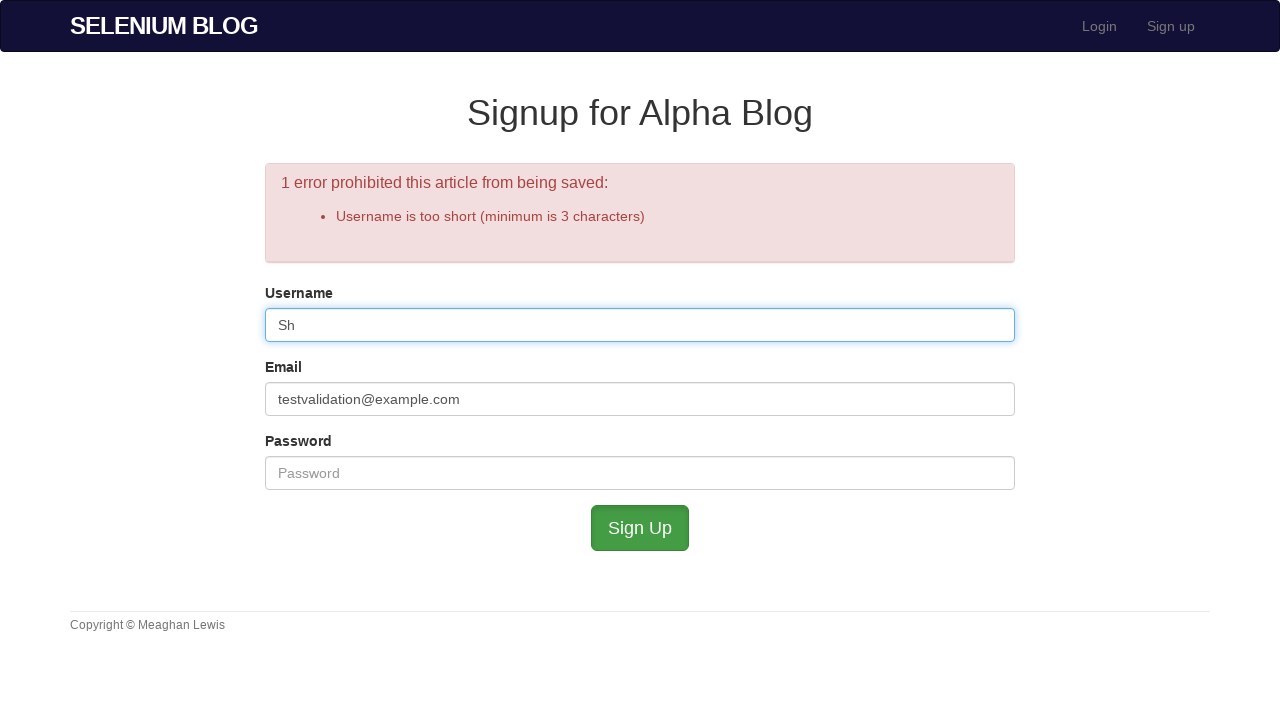